Solves a mathematical captcha by calculating a value, entering it in a form, selecting checkboxes and radio buttons, then submitting the form

Starting URL: http://suninjuly.github.io/math.html

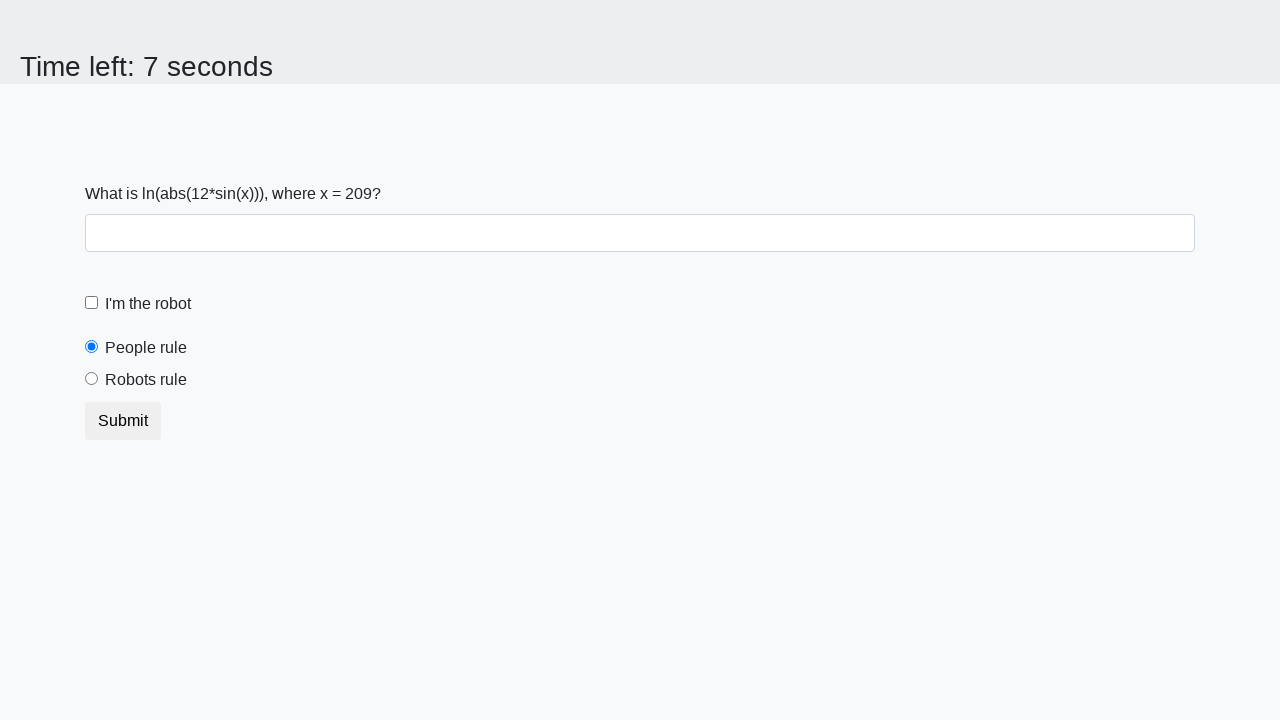

Retrieved x value from page element
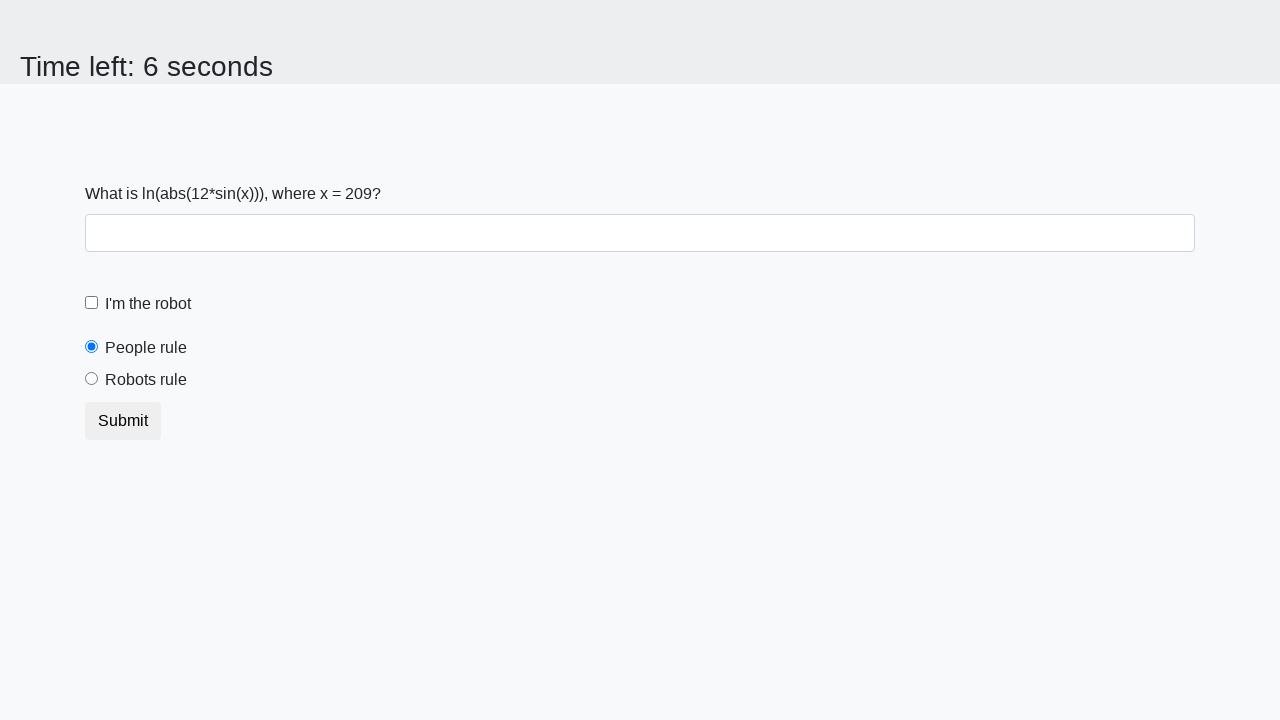

Calculated mathematical result using formula: log(abs(12*sin(209)))
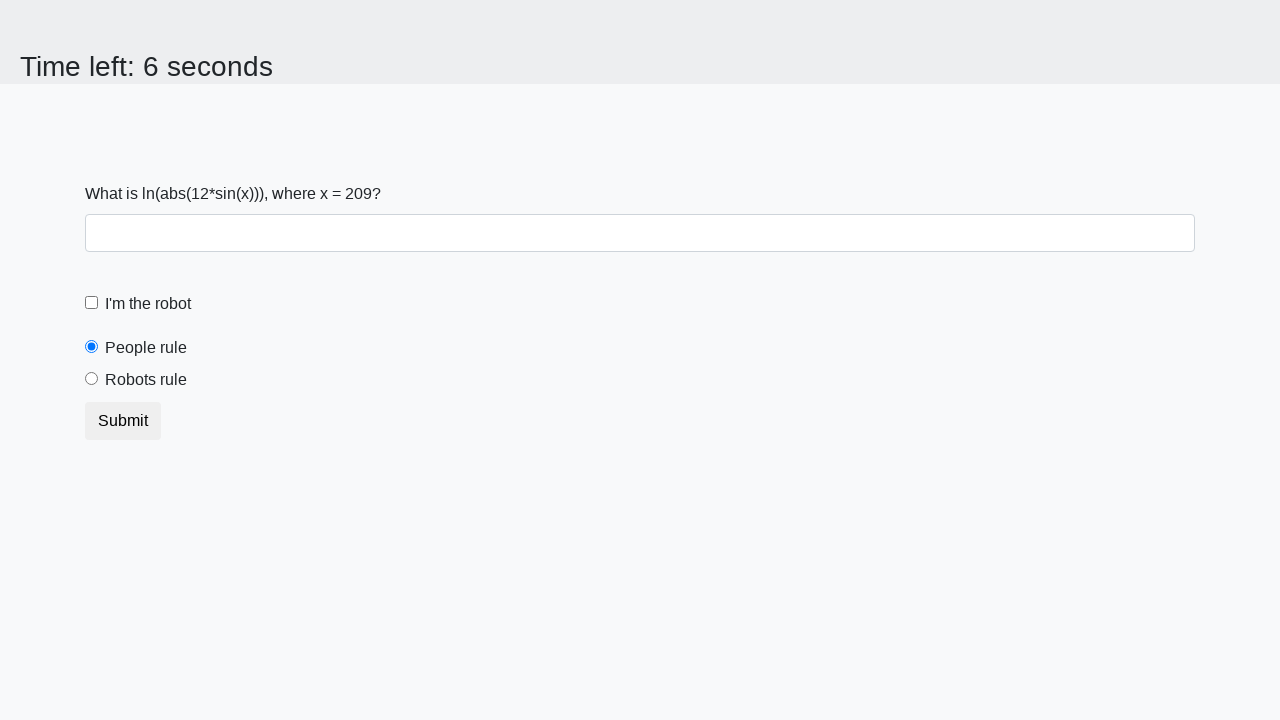

Filled answer field with calculated value: 2.481367034500615 on #answer
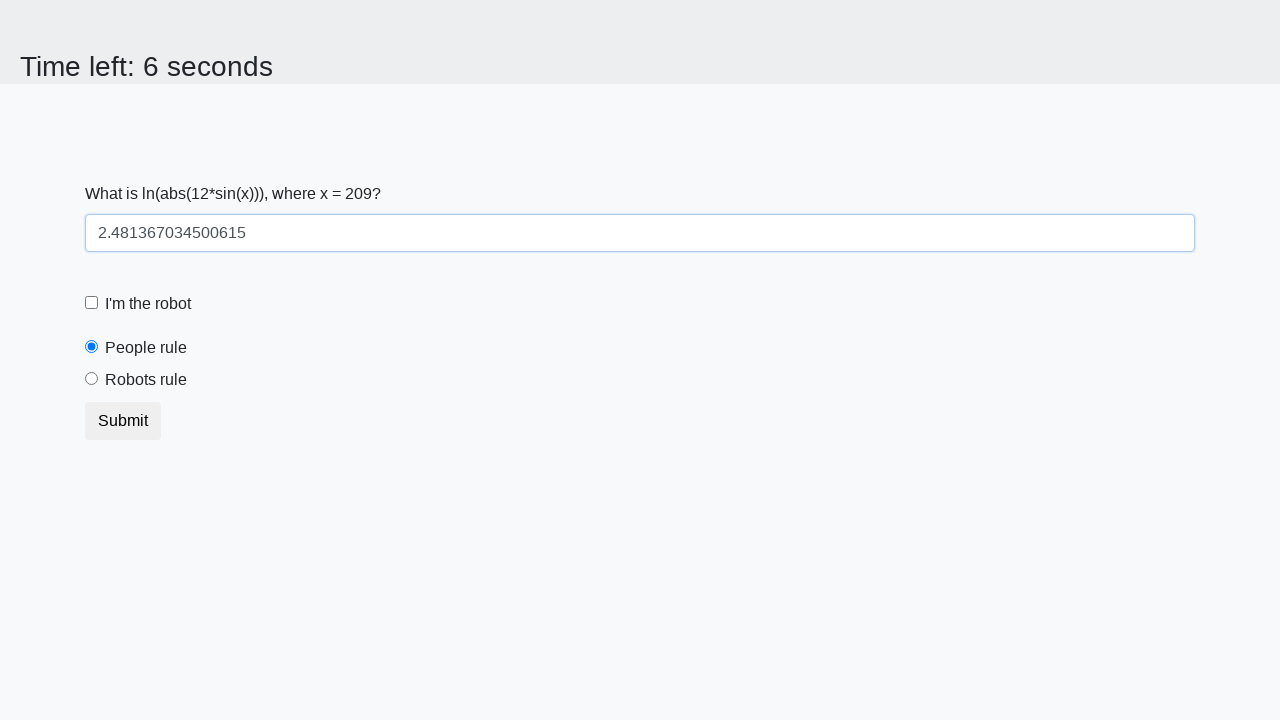

Checked the 'I'm the robot' checkbox at (92, 303) on #robotCheckbox
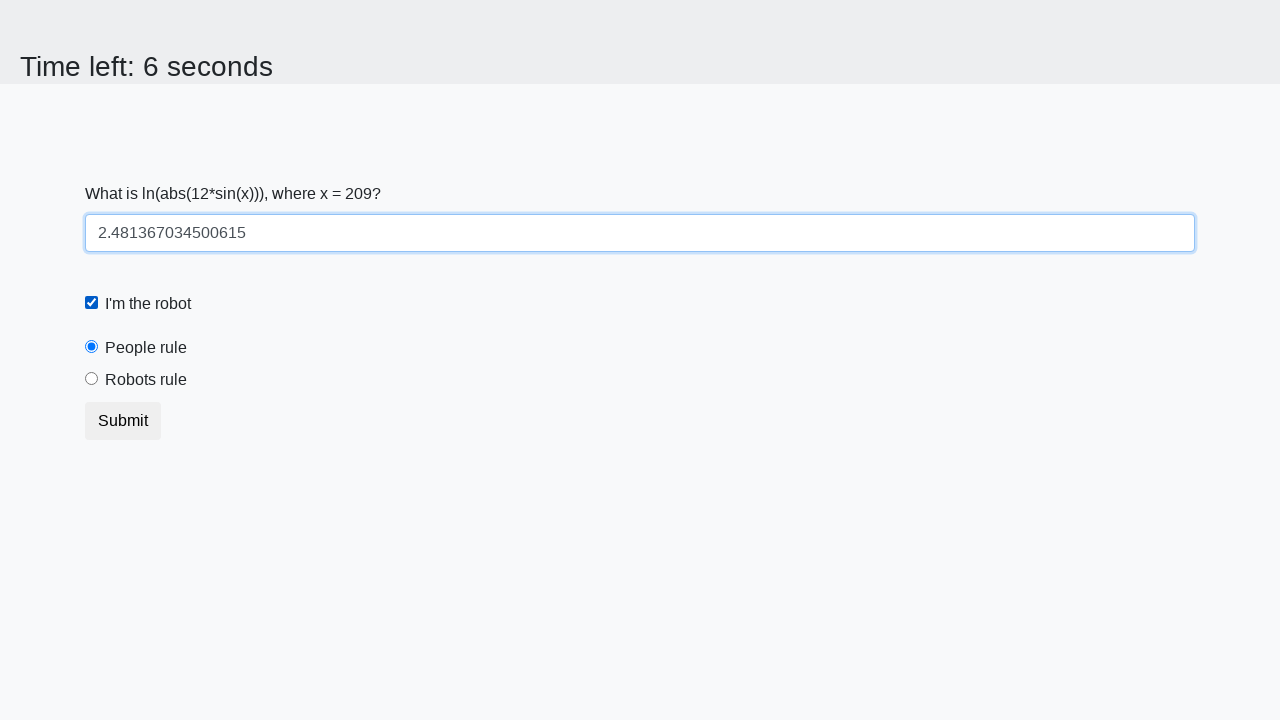

Selected 'Robots rule!' radio button at (92, 379) on #robotsRule
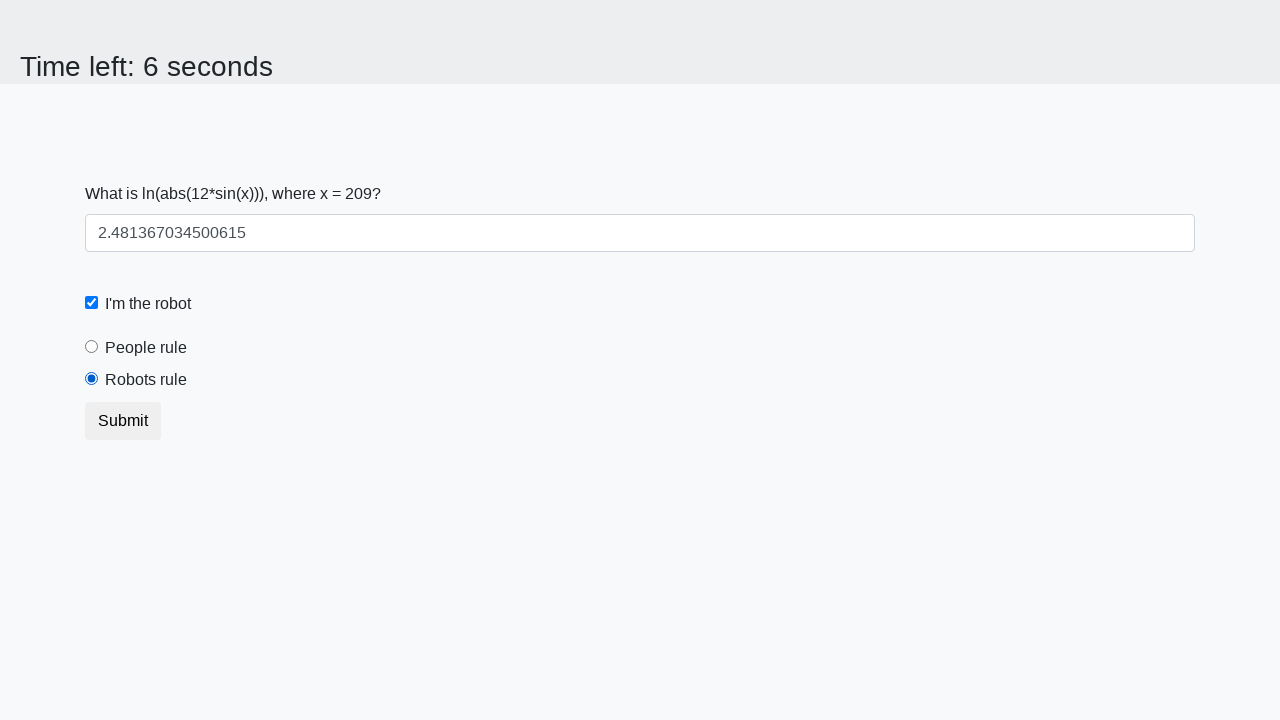

Clicked the Submit button at (123, 421) on button.btn
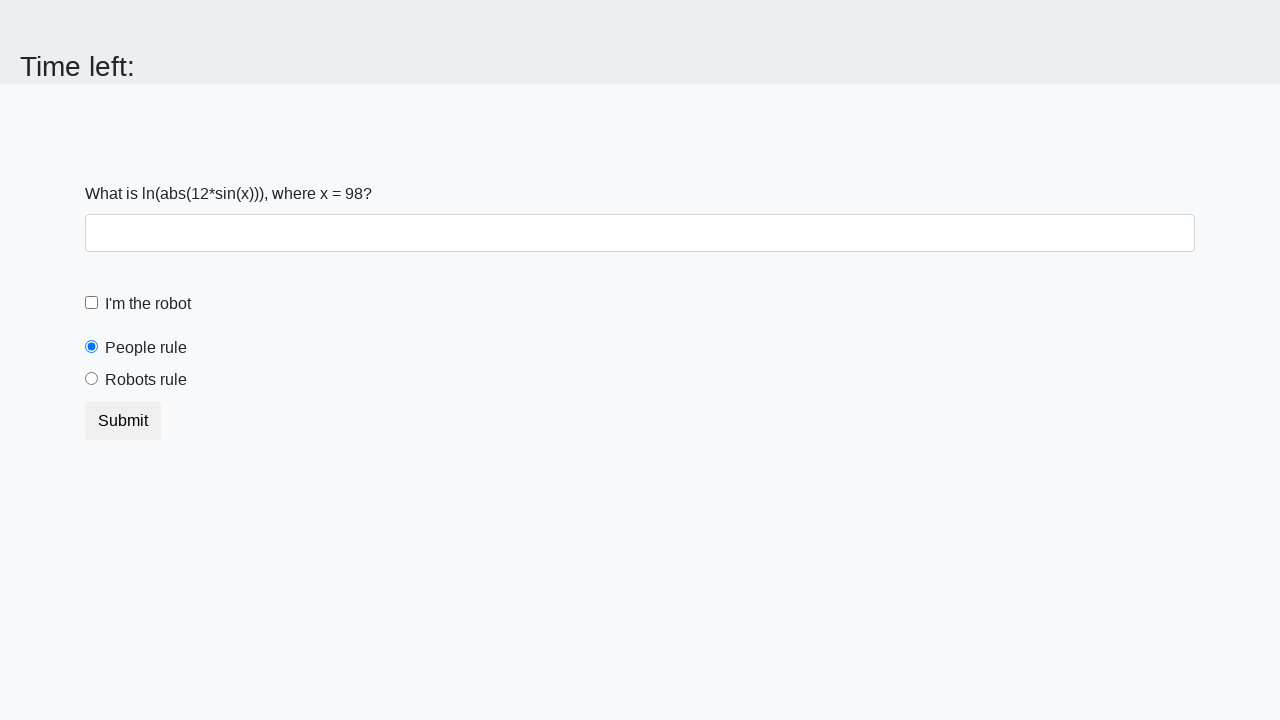

Waited 2 seconds for form submission result
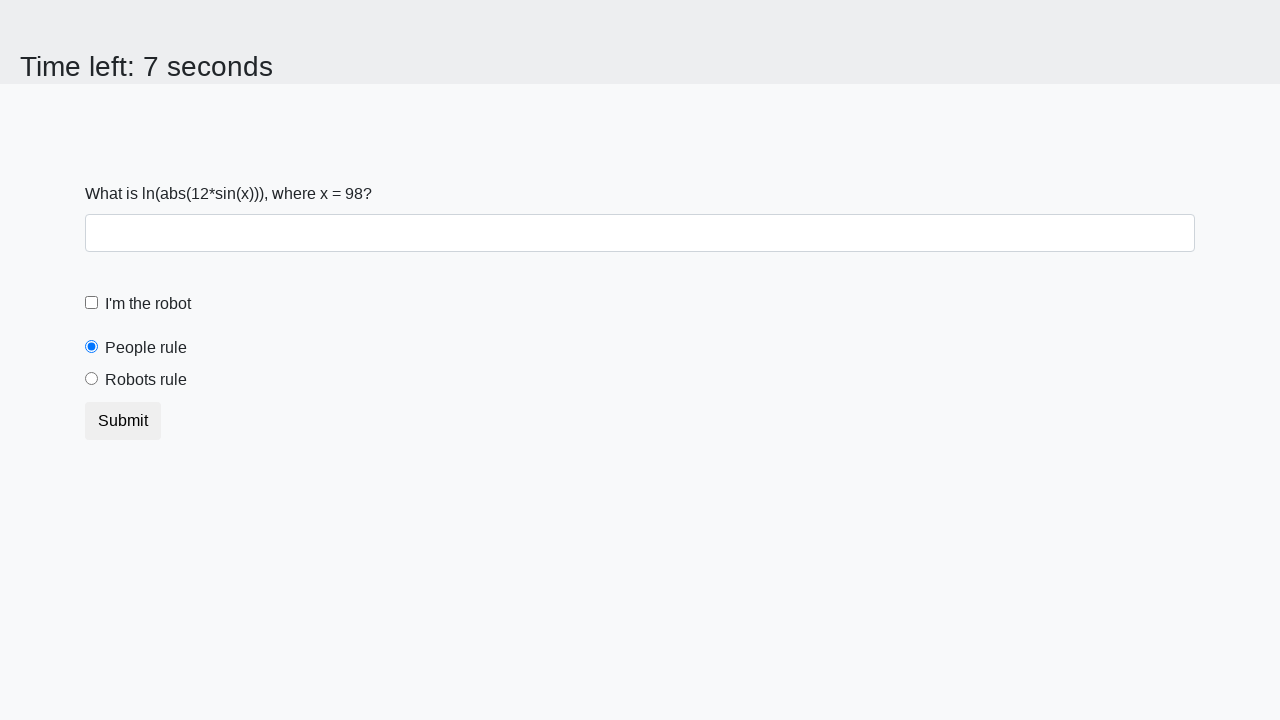

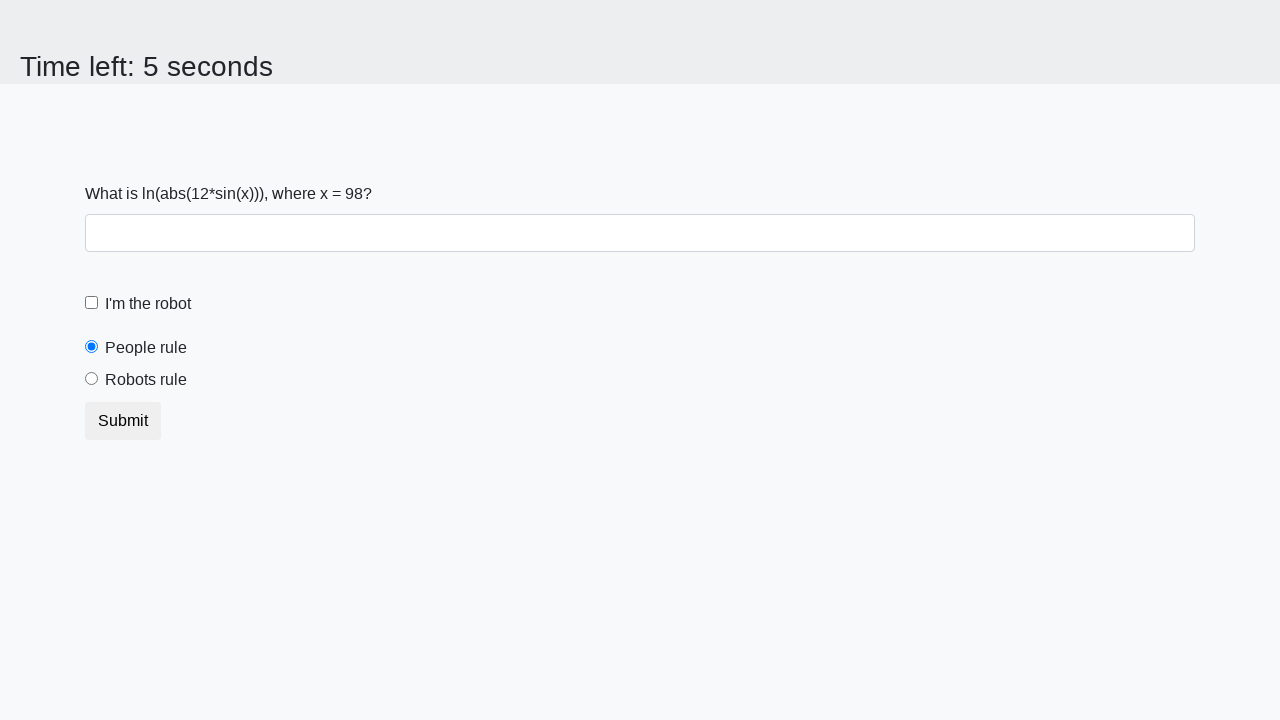